Tests mouse click offset functionality by clicking on a heading element, checking coordinates, refreshing the page, clicking again, and verifying that the coordinates differ (proving random offset is working).

Starting URL: https://keengo.ru/blog/javascript/opredelenie-koordinat-kursora-myshi/

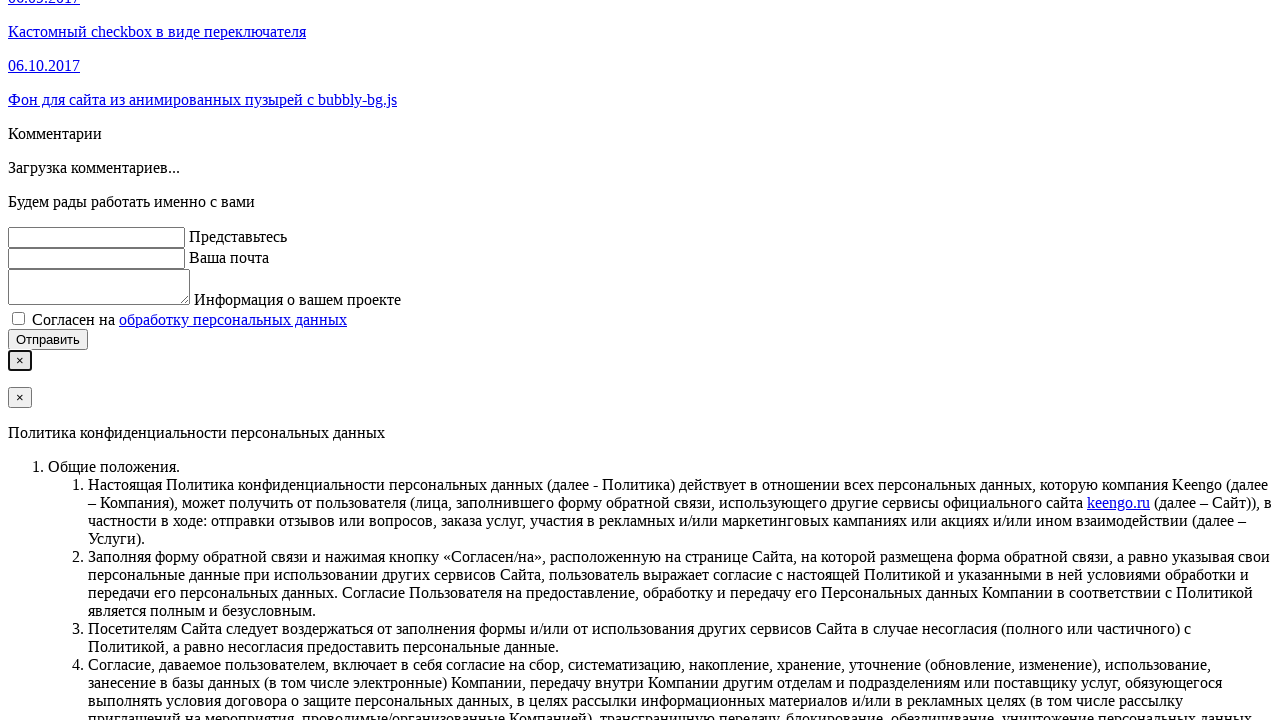

Waited for page to load (networkidle)
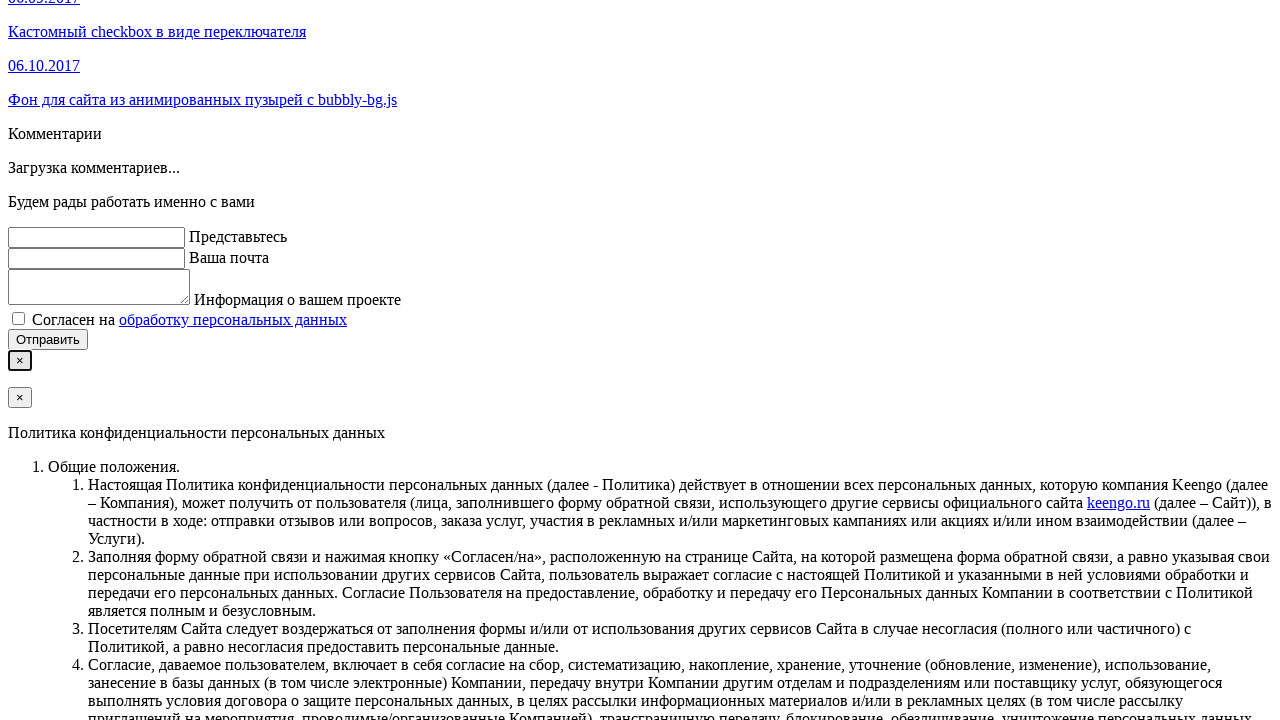

Clicked on h1 heading element for first coordinate reading at (640, 317) on xpath=/html/body/div[2]/div[1]/div[1]/div/h1
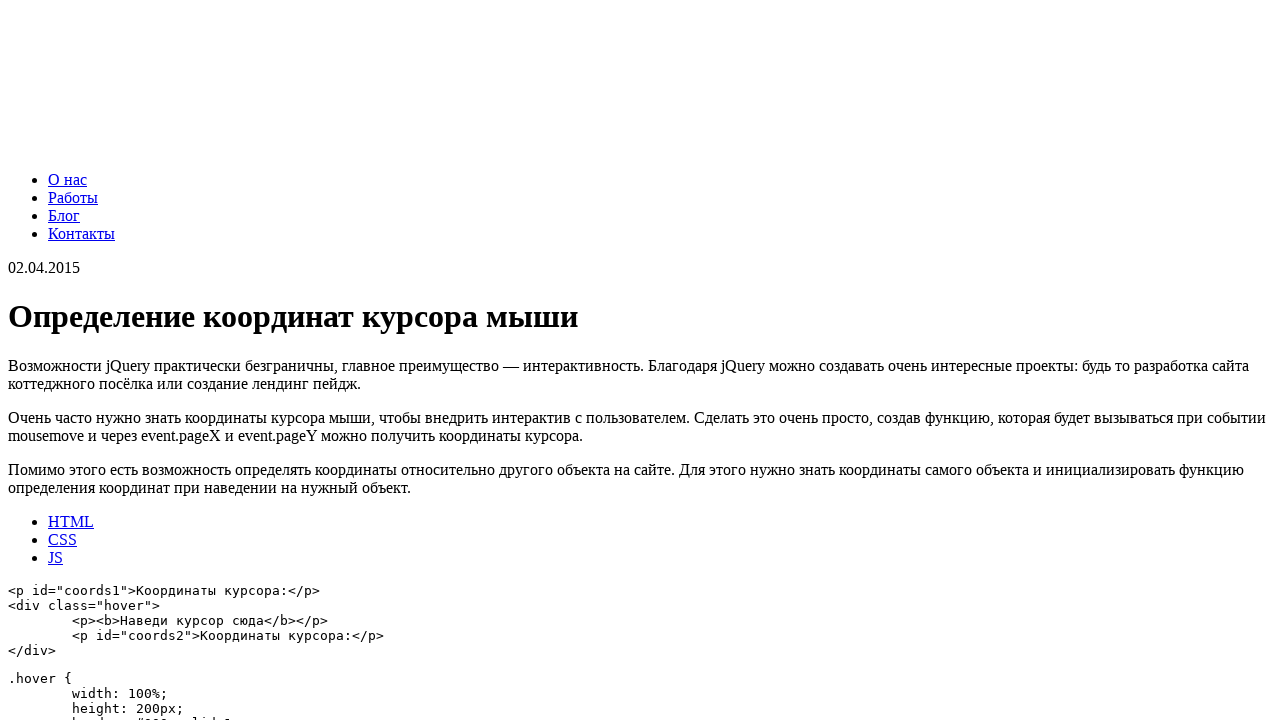

Retrieved first coordinates: Координаты курсора:
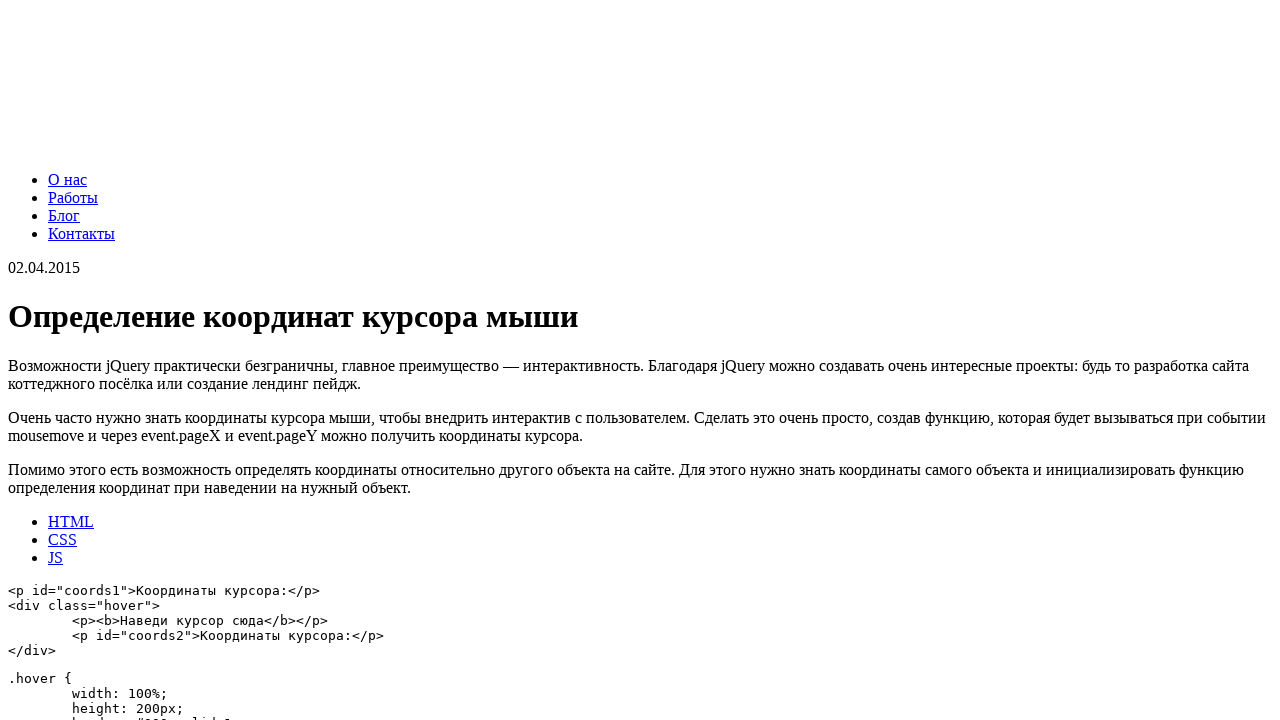

Reloaded the page
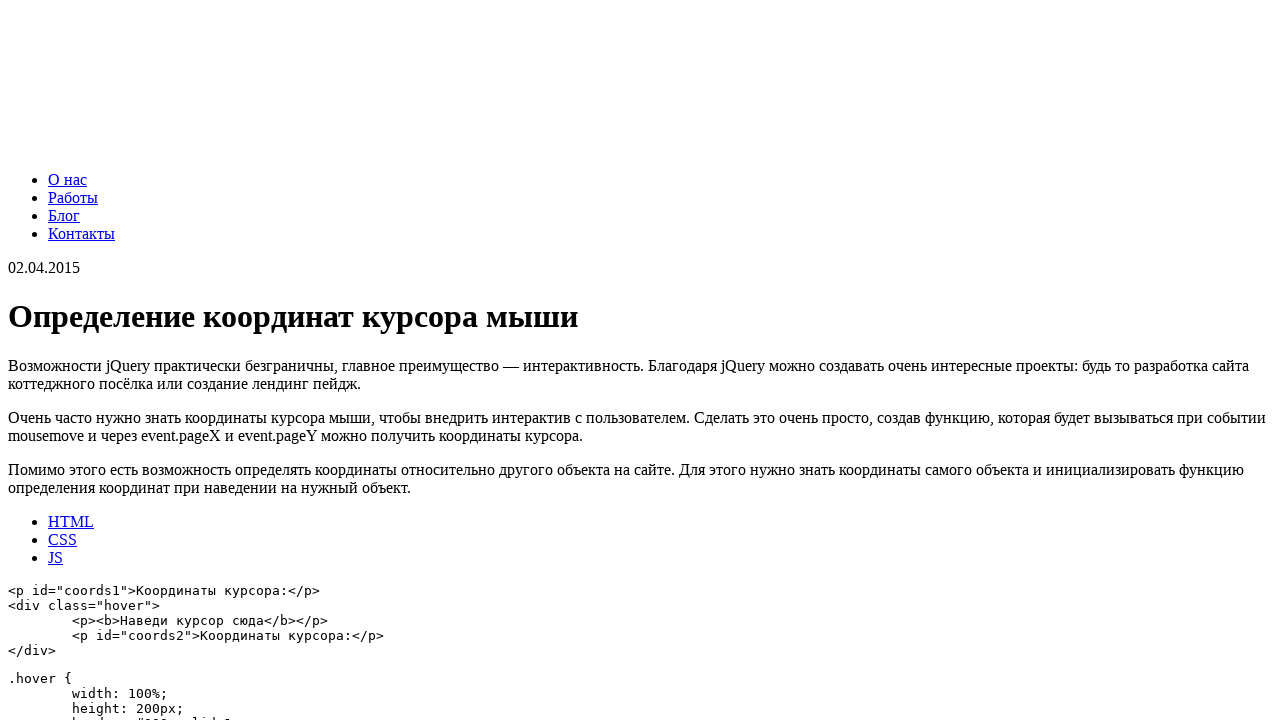

Waited for page to load after refresh (networkidle)
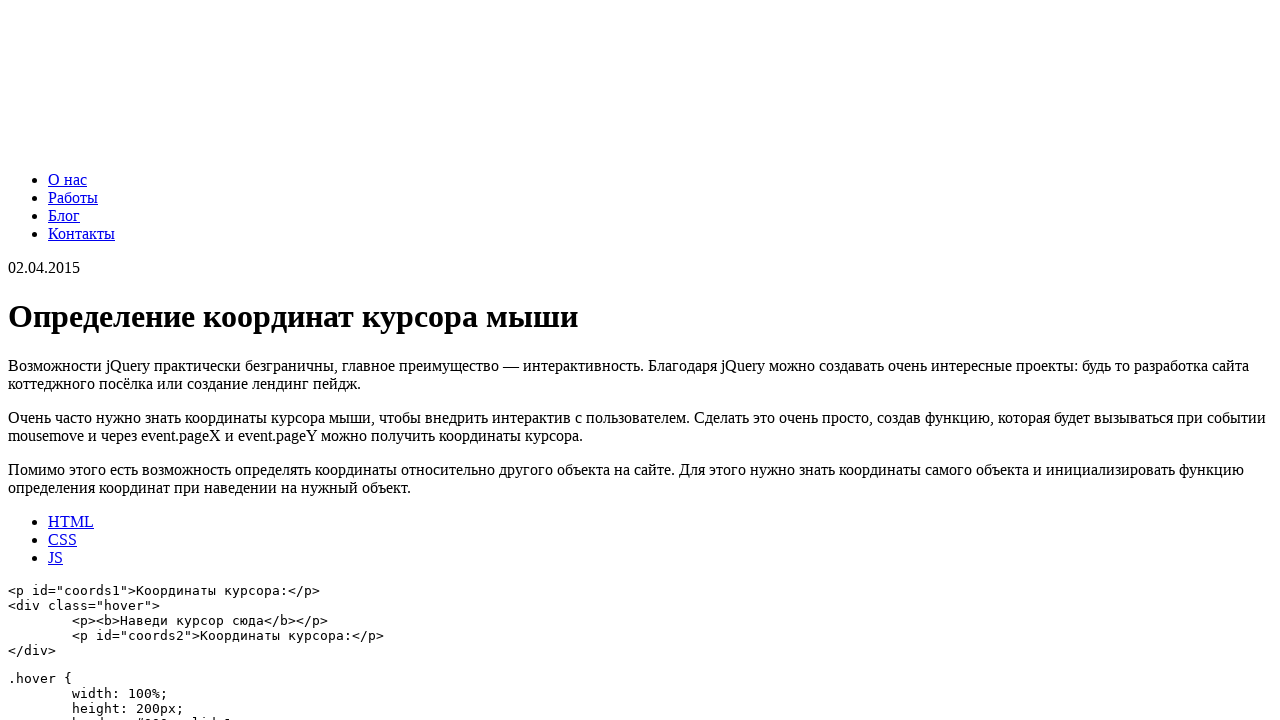

Clicked on h1 heading element for second coordinate reading at (640, 317) on xpath=/html/body/div[2]/div[1]/div[1]/div/h1
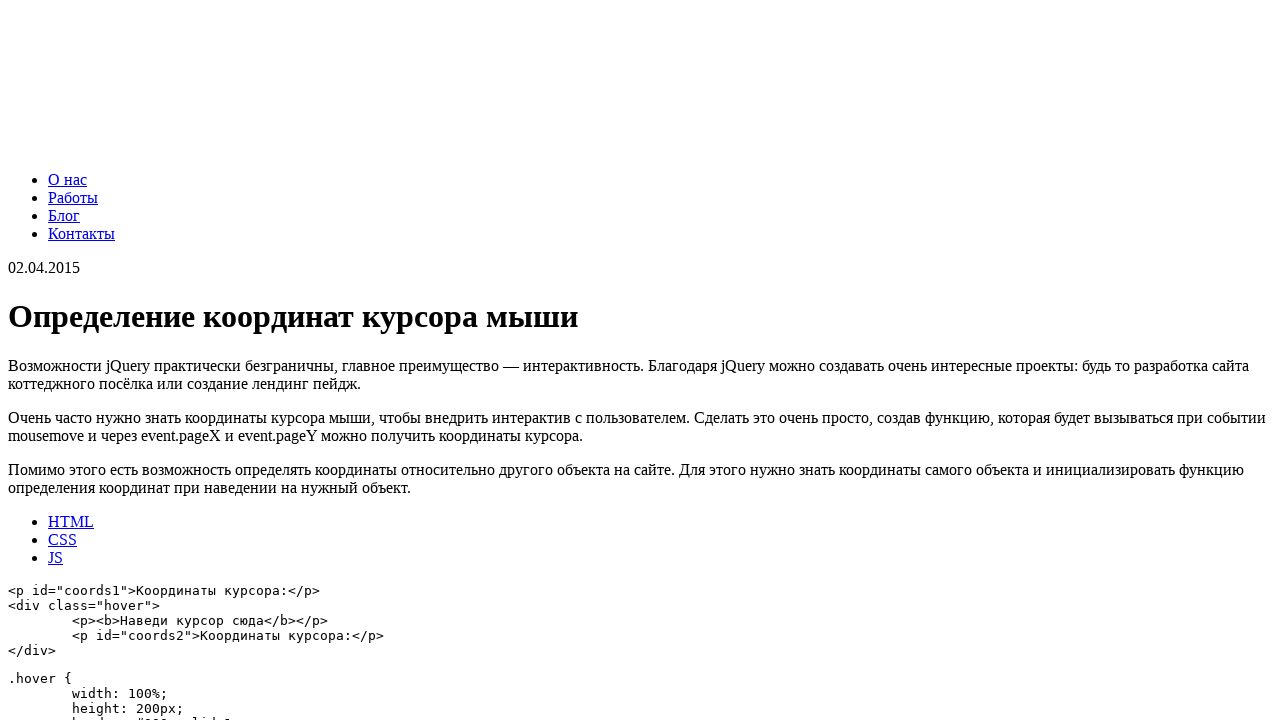

Retrieved second coordinates: Координаты курсора:
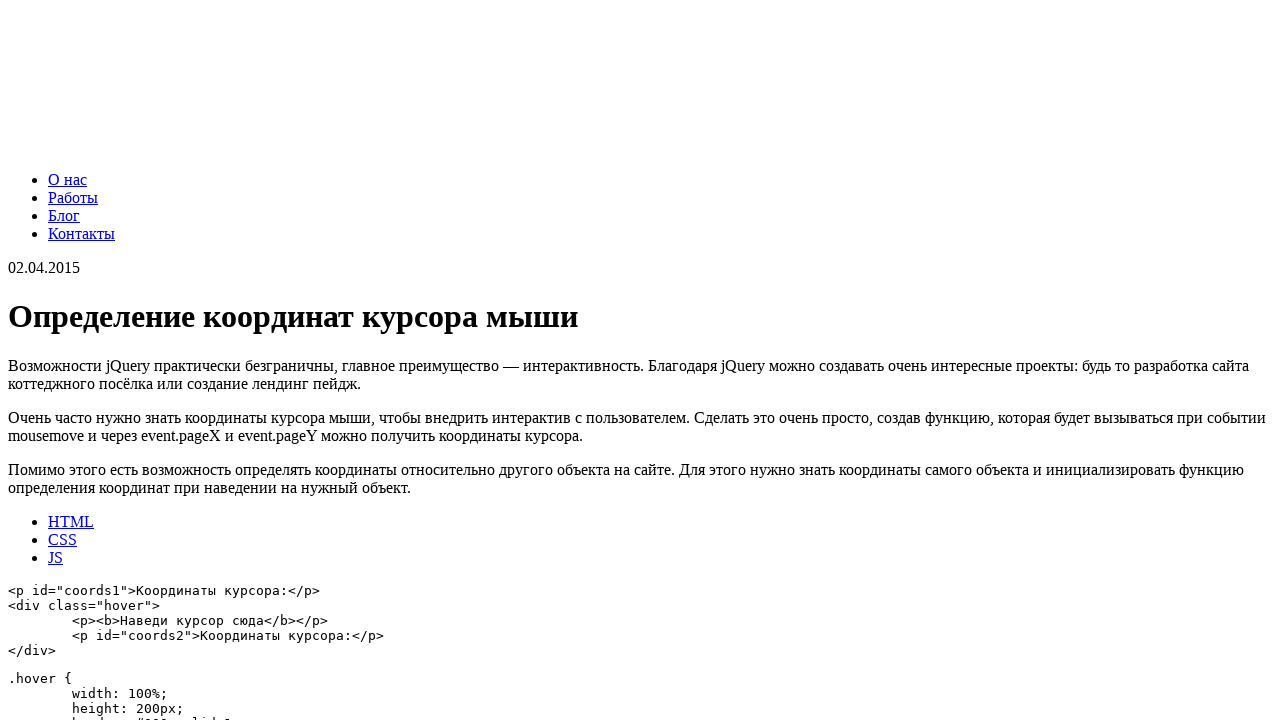

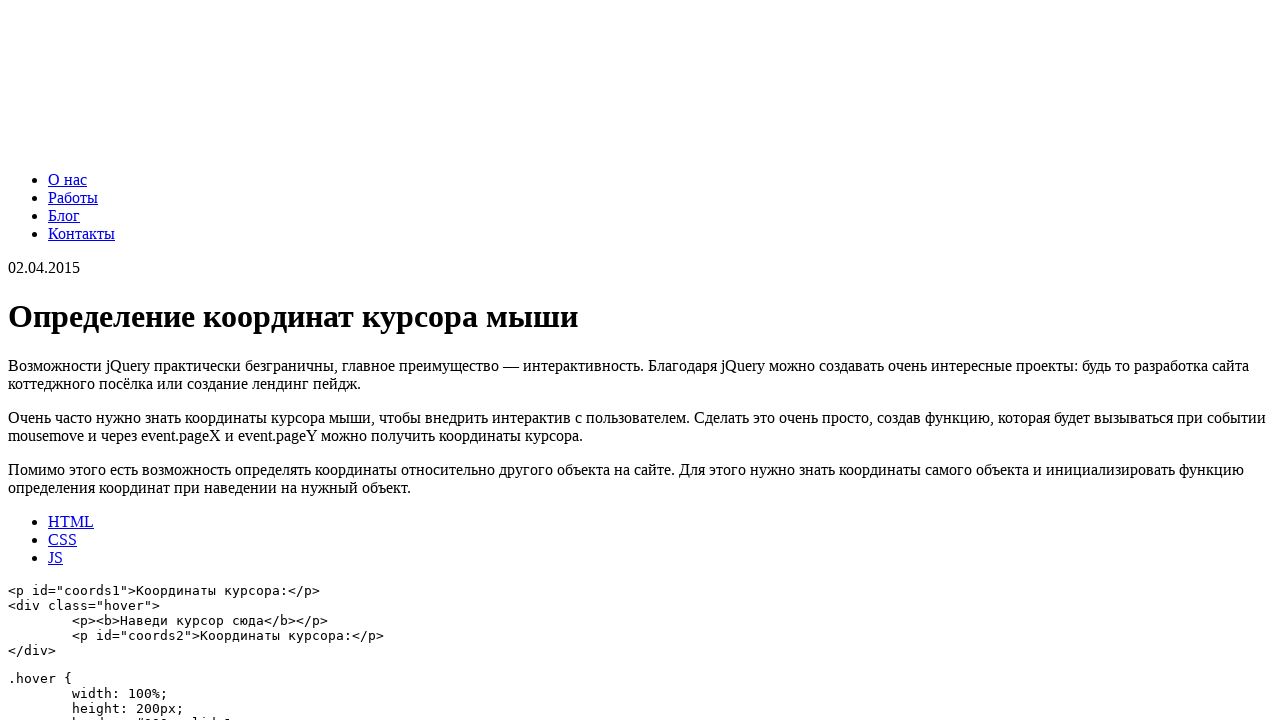